Tests that the Clear completed button appears when an item is completed

Starting URL: https://demo.playwright.dev/todomvc

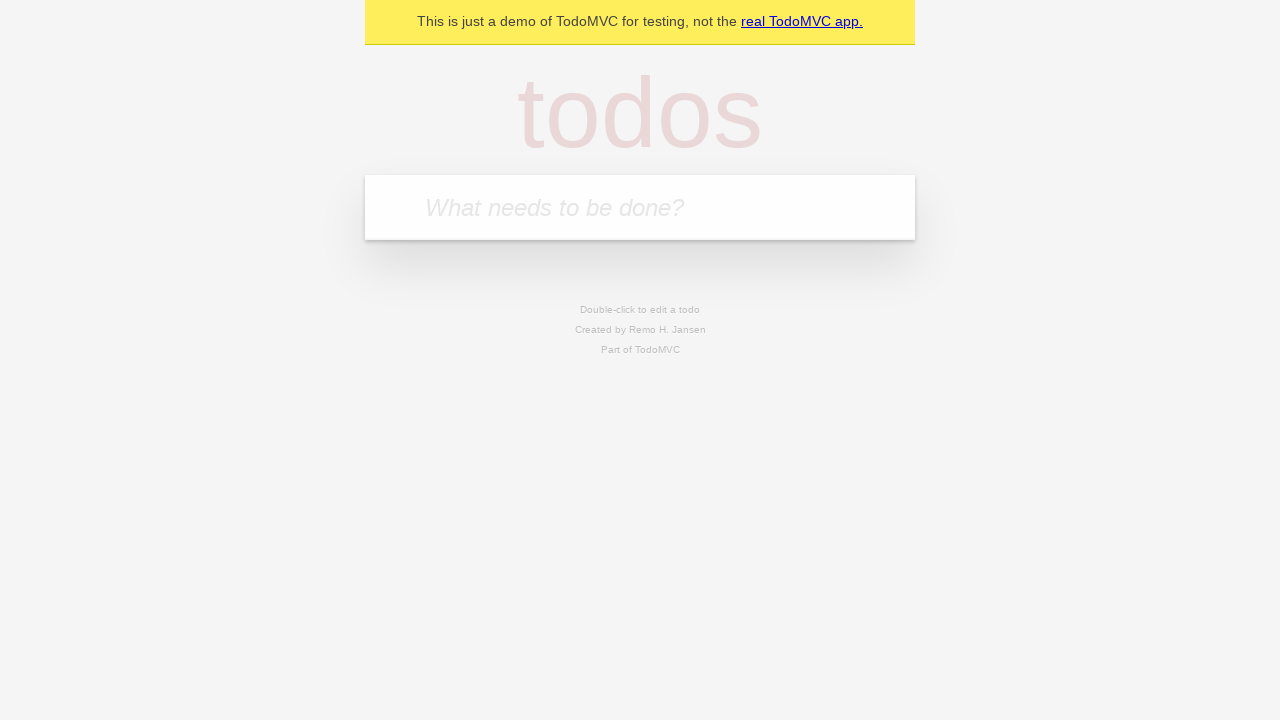

Filled todo input with 'buy some cheese' on internal:attr=[placeholder="What needs to be done?"i]
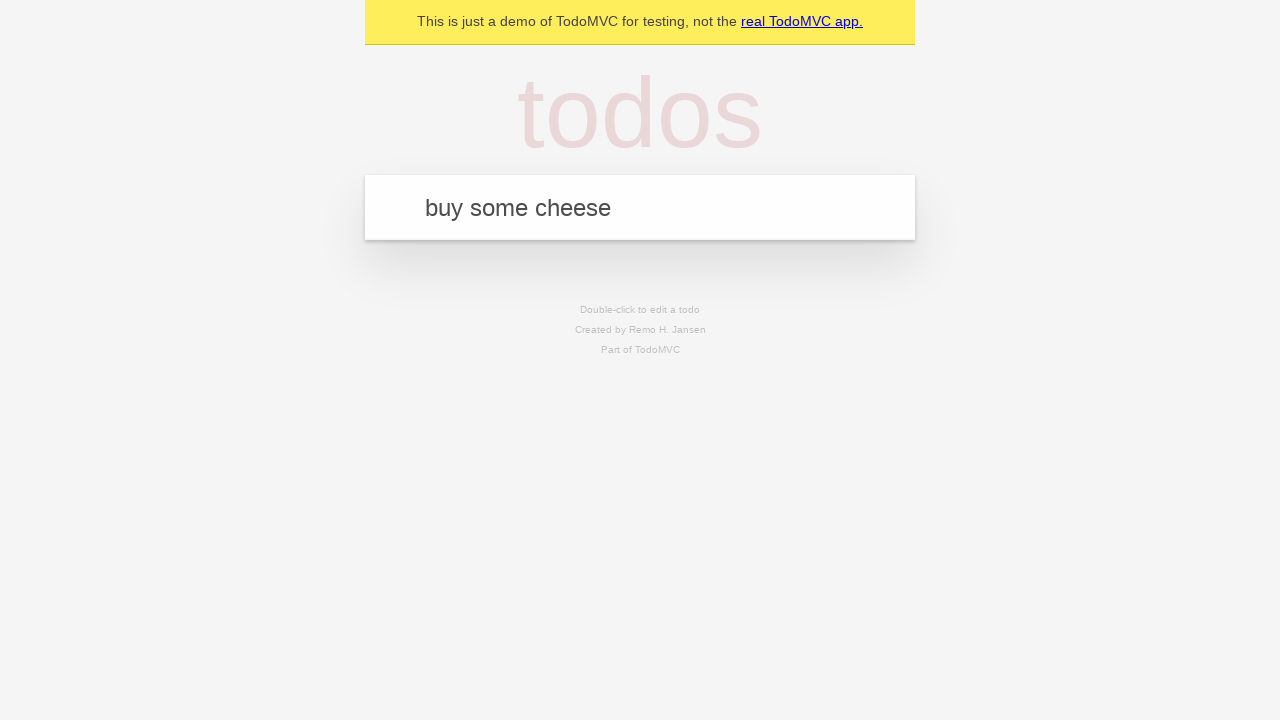

Pressed Enter to add first todo on internal:attr=[placeholder="What needs to be done?"i]
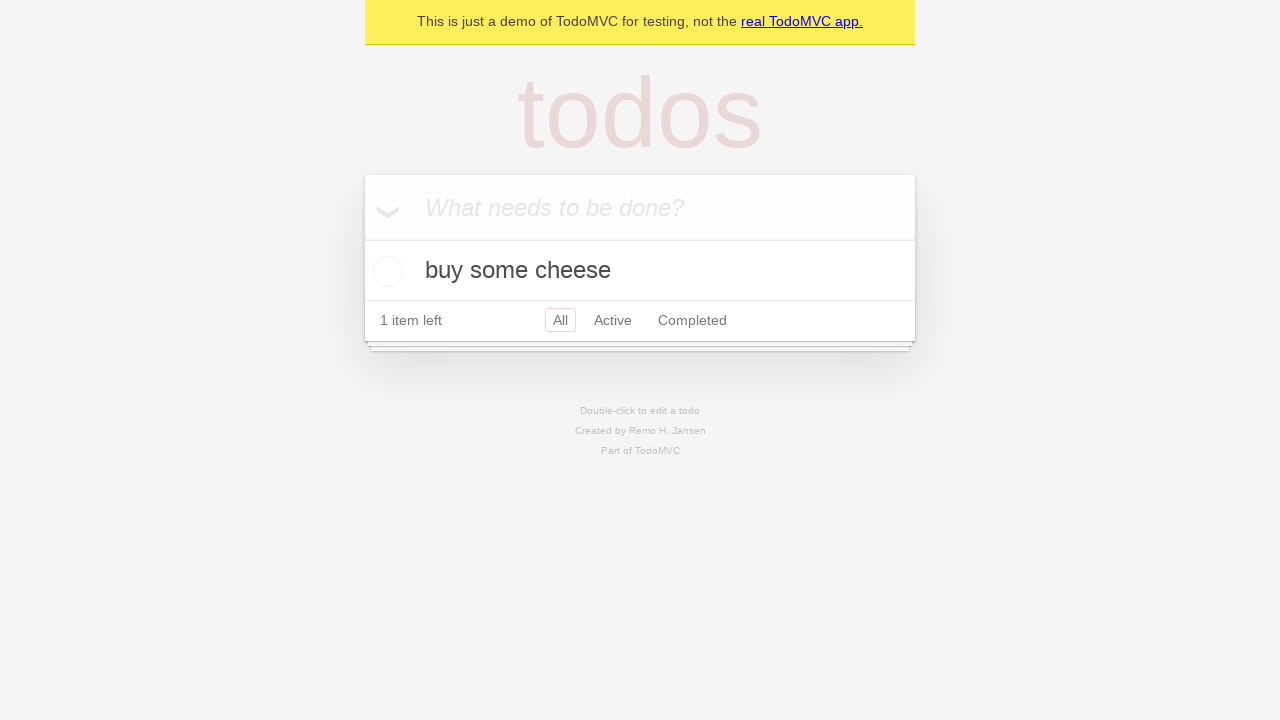

Filled todo input with 'feed the cat' on internal:attr=[placeholder="What needs to be done?"i]
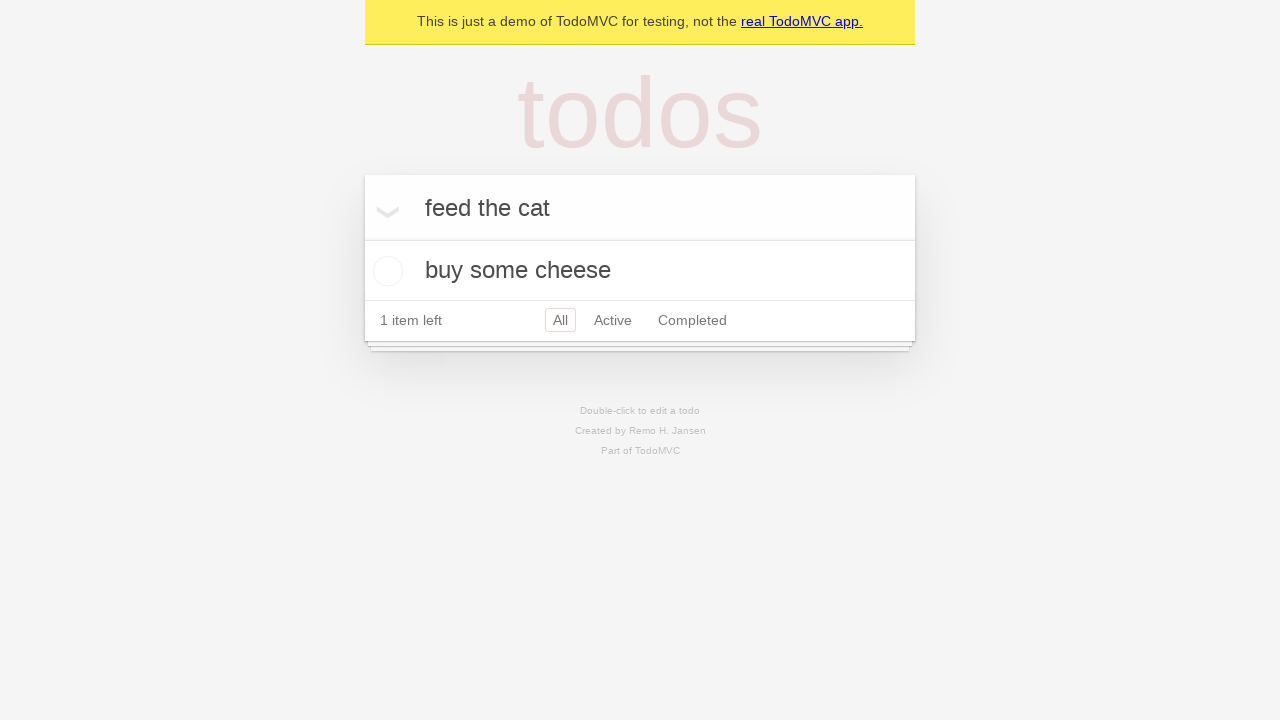

Pressed Enter to add second todo on internal:attr=[placeholder="What needs to be done?"i]
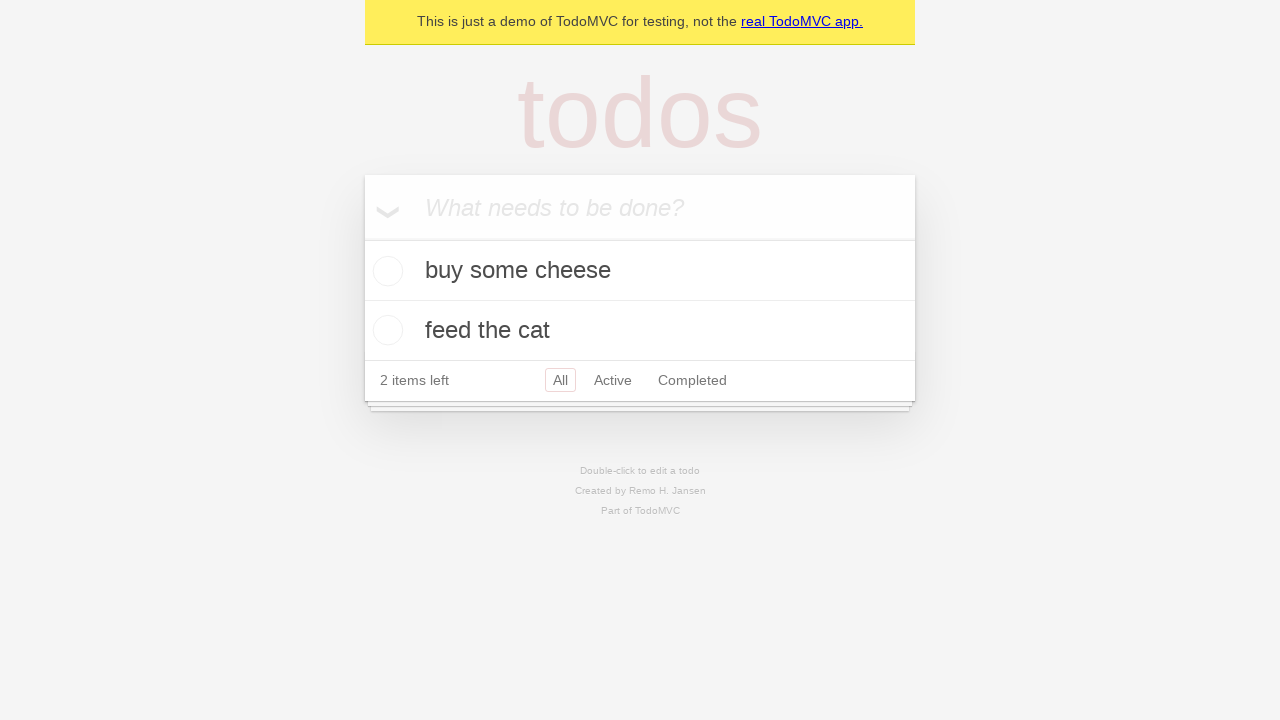

Filled todo input with 'book a doctors appointment' on internal:attr=[placeholder="What needs to be done?"i]
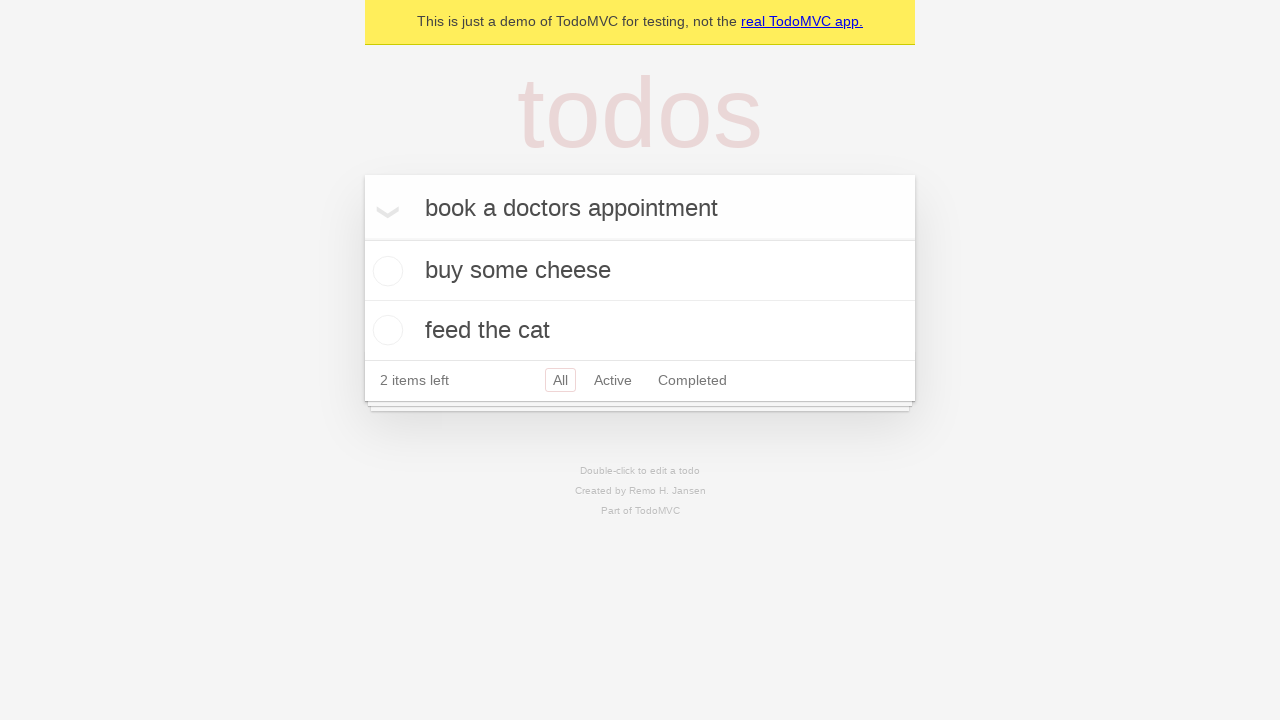

Pressed Enter to add third todo on internal:attr=[placeholder="What needs to be done?"i]
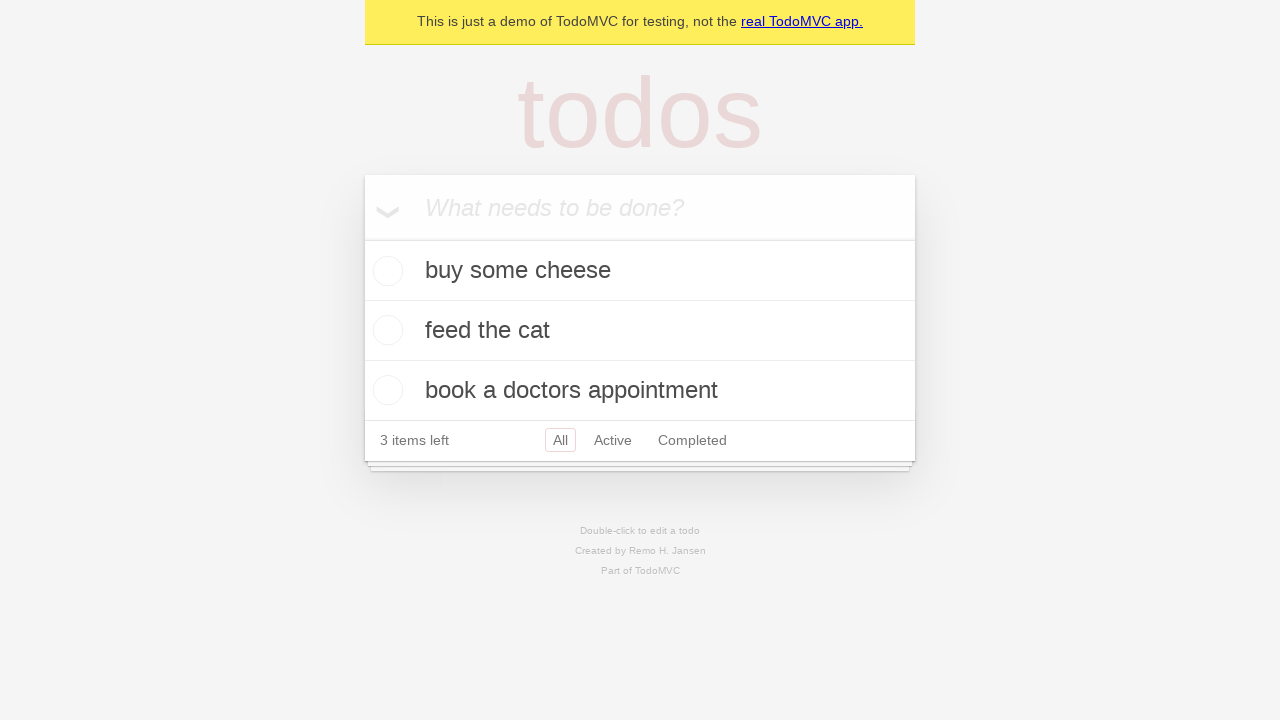

Checked the first todo item as completed at (385, 271) on .todo-list li .toggle >> nth=0
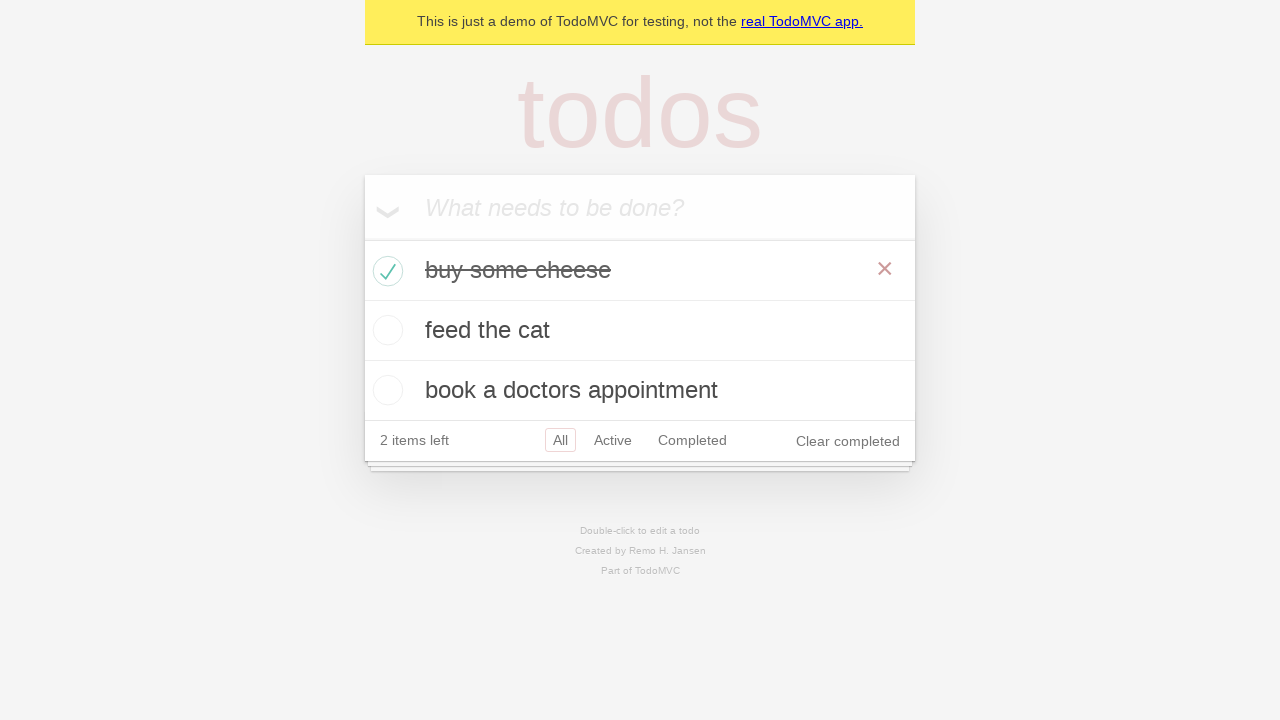

Clear completed button appeared after marking todo as completed
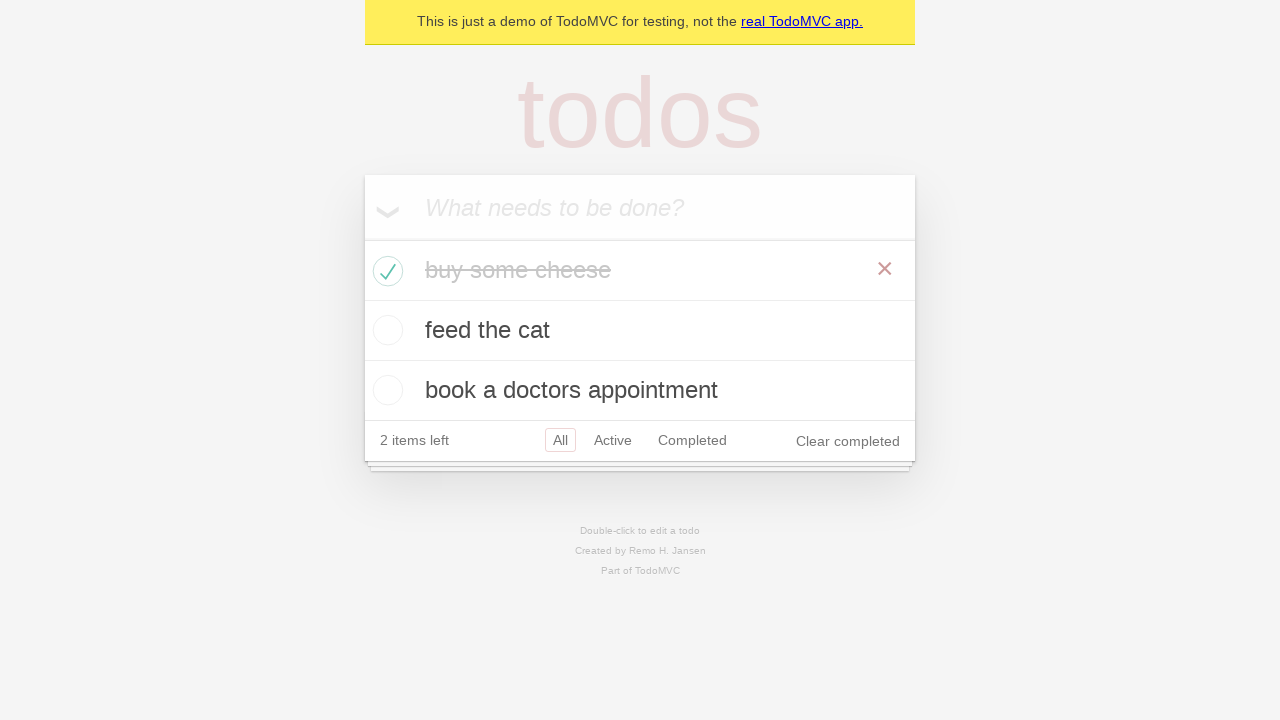

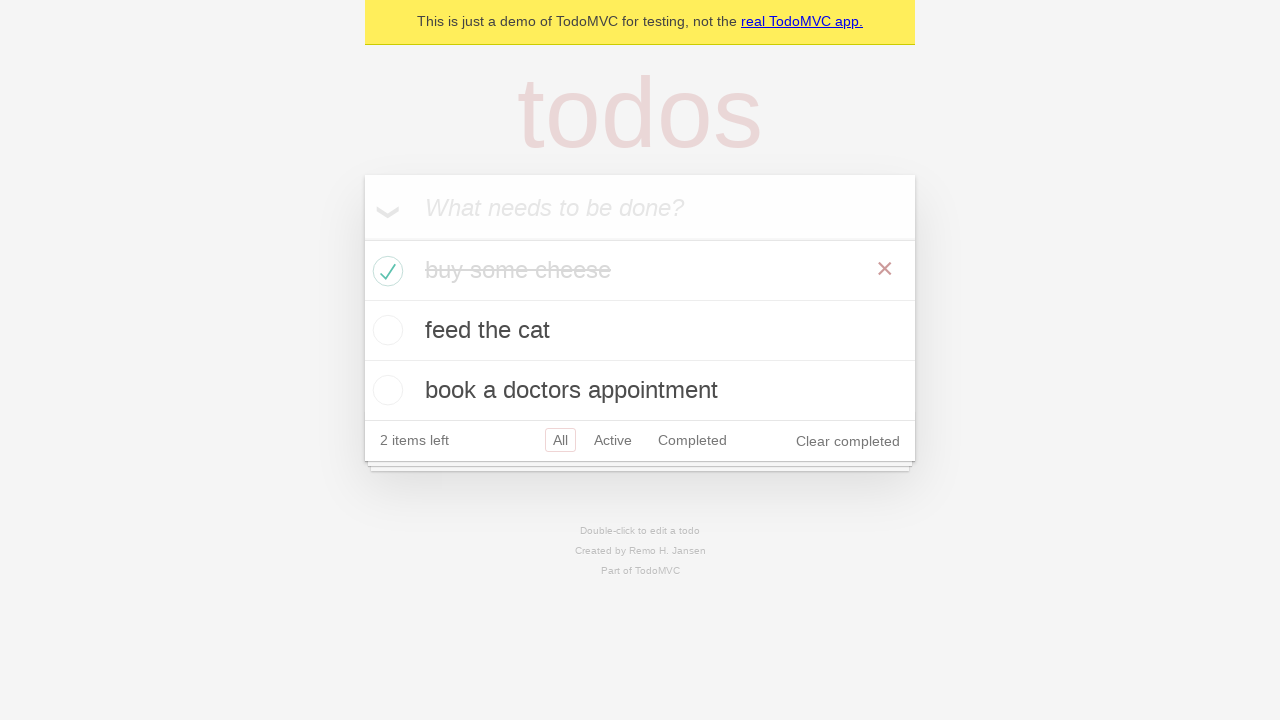